Tests dropdown selection functionality on a practice page by selecting options from three different dropdown menus - a basic dropdown, an elements per page selector, and a country selector.

Starting URL: https://practice.expandtesting.com/dropdown

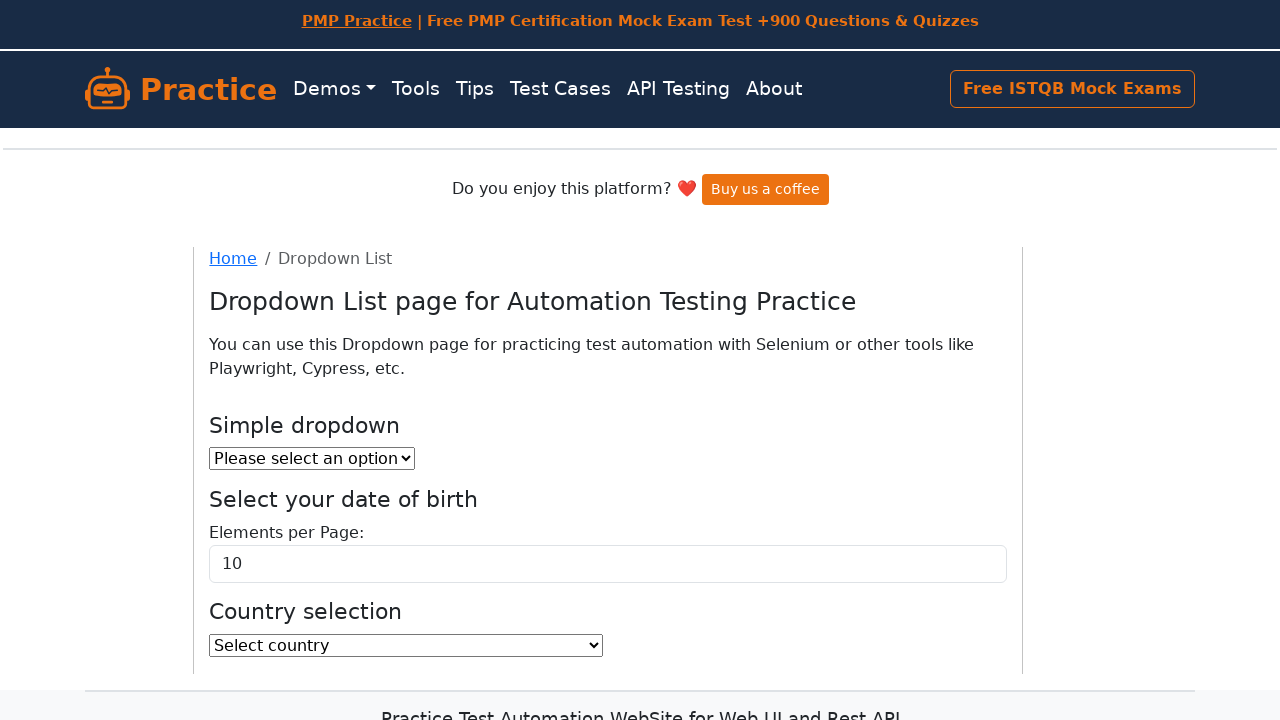

Selected 'Option 2' from the basic dropdown menu on #dropdown
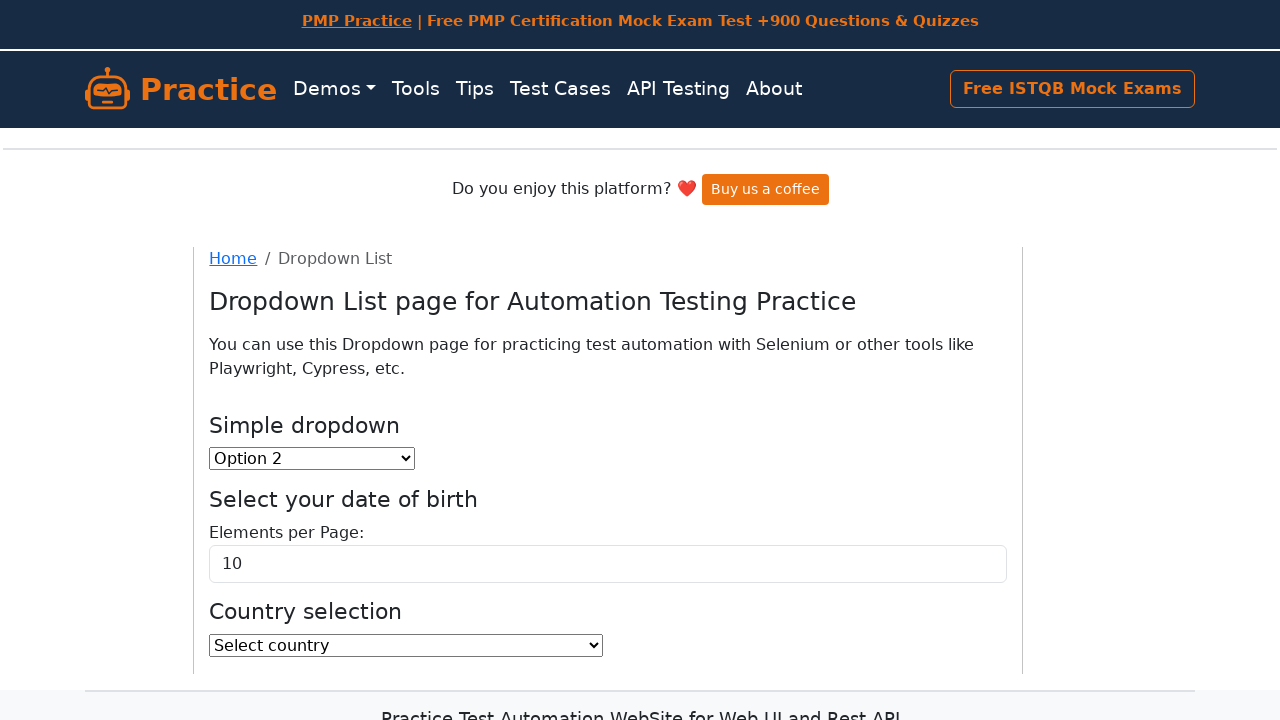

Selected '100' from the elements per page dropdown on #elementsPerPageSelect
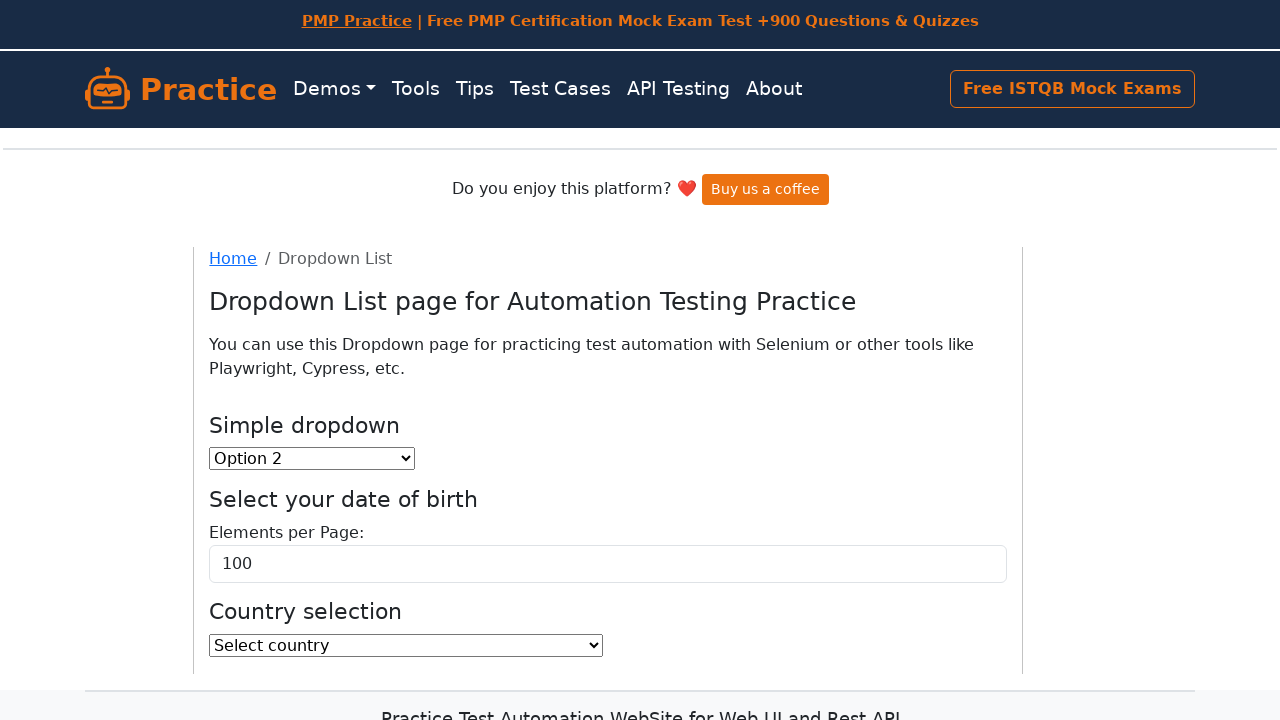

Selected 'Zimbabwe' from the country dropdown on #country
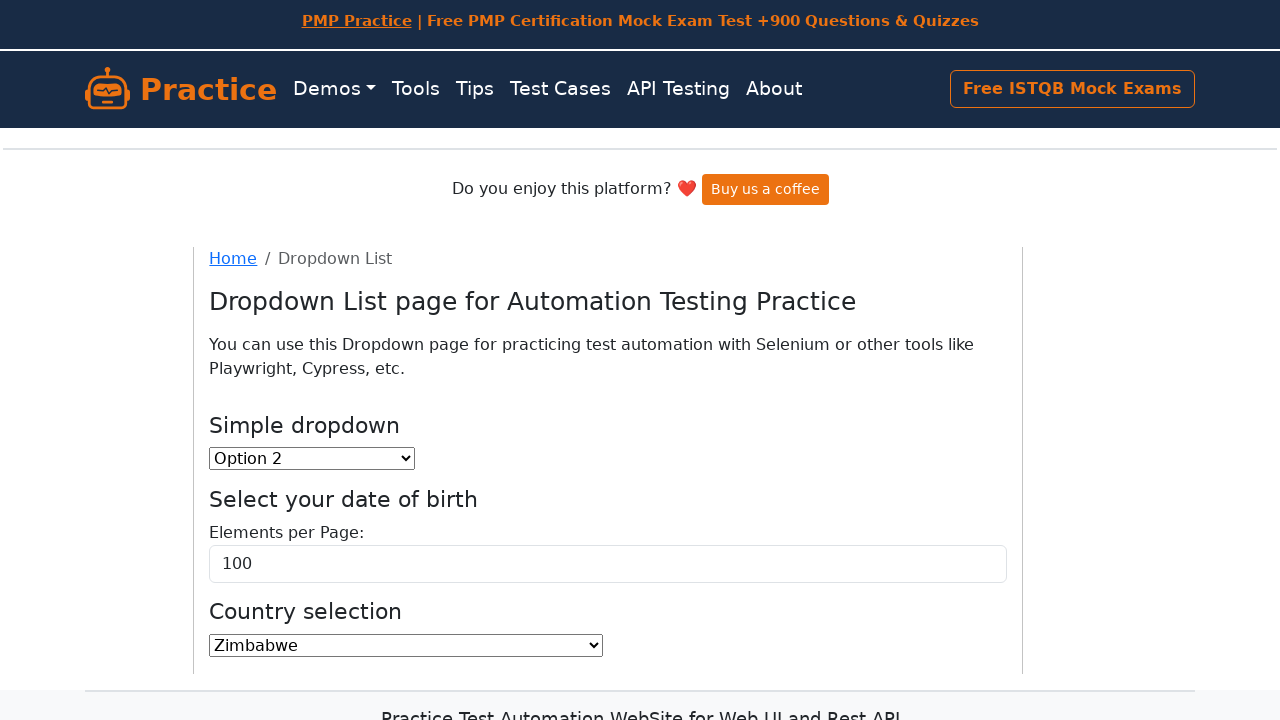

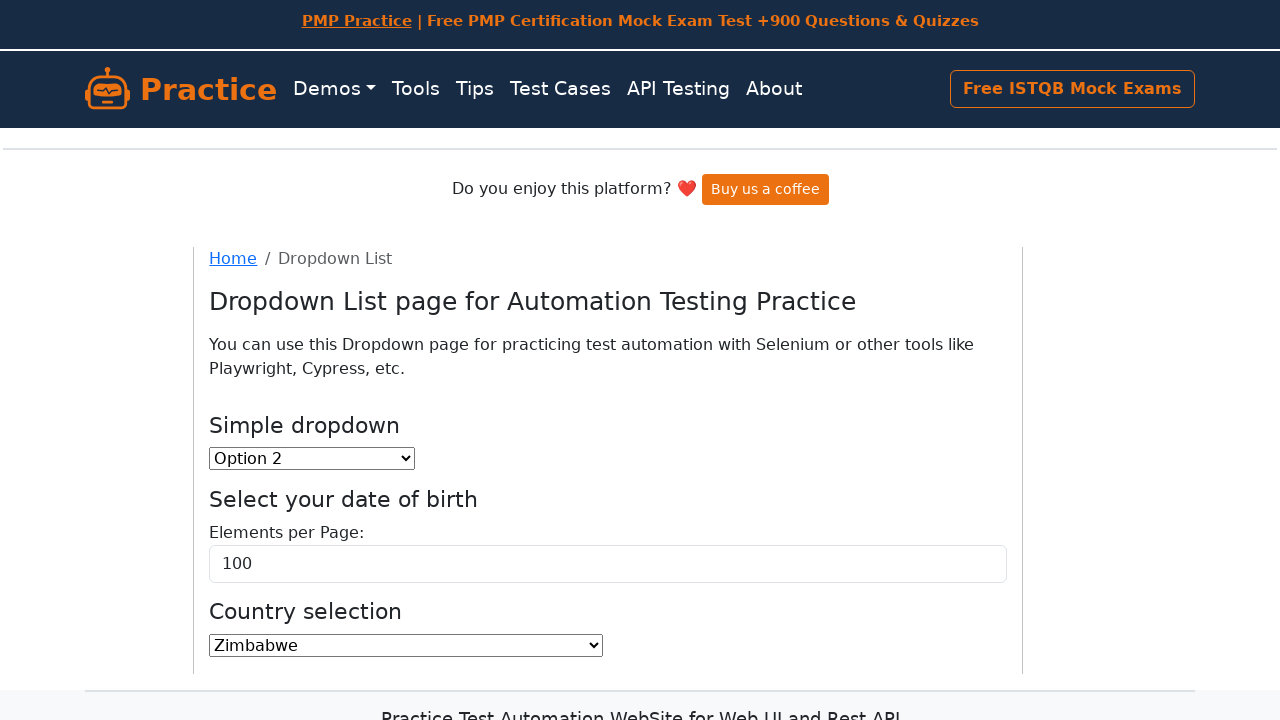